Tests jQuery UI tooltip functionality by navigating to the demo page, switching to the iframe containing the demo, and interacting with the tooltip input element to verify its title attribute.

Starting URL: https://jqueryui.com/tooltip/

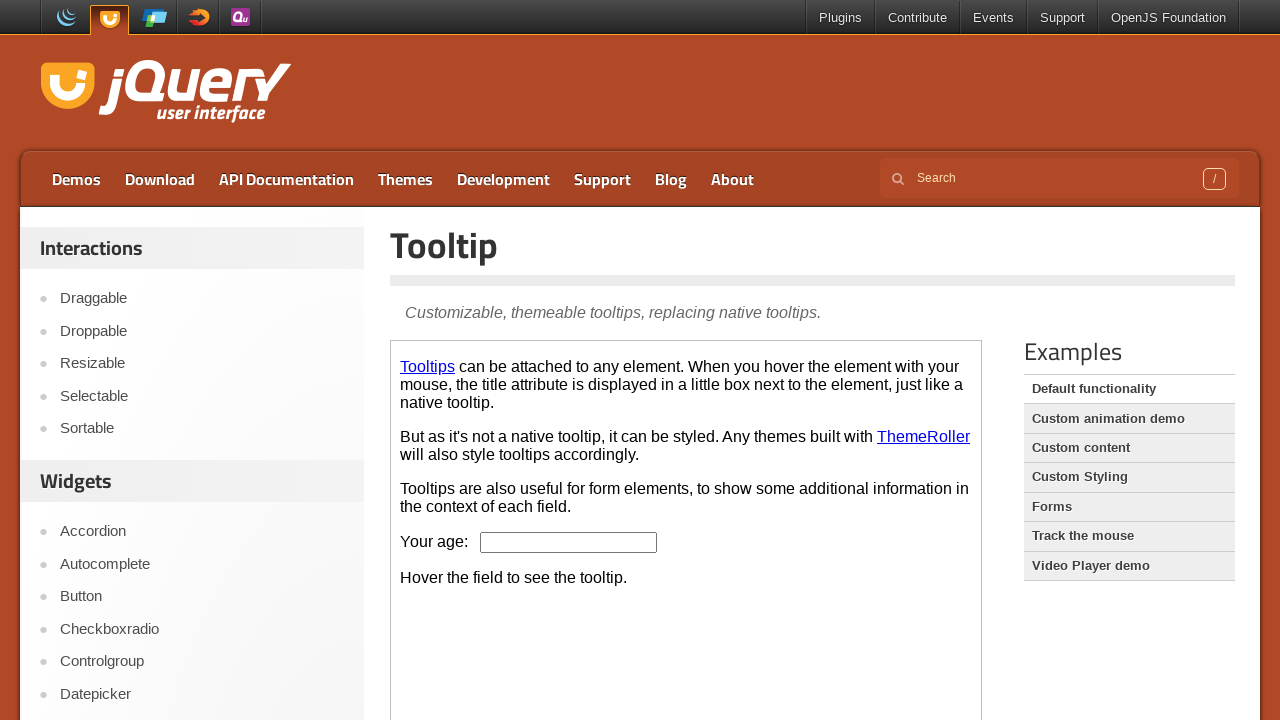

Waited for iframe to be present in the page
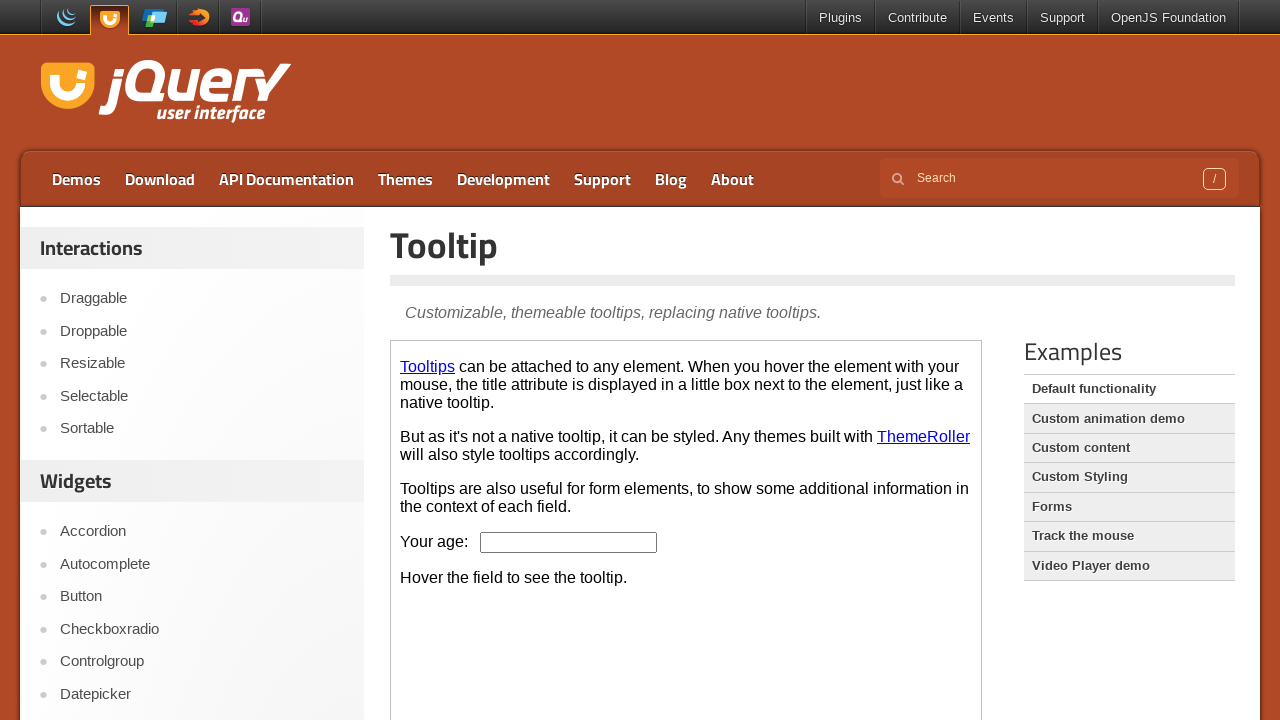

Located the content iframe
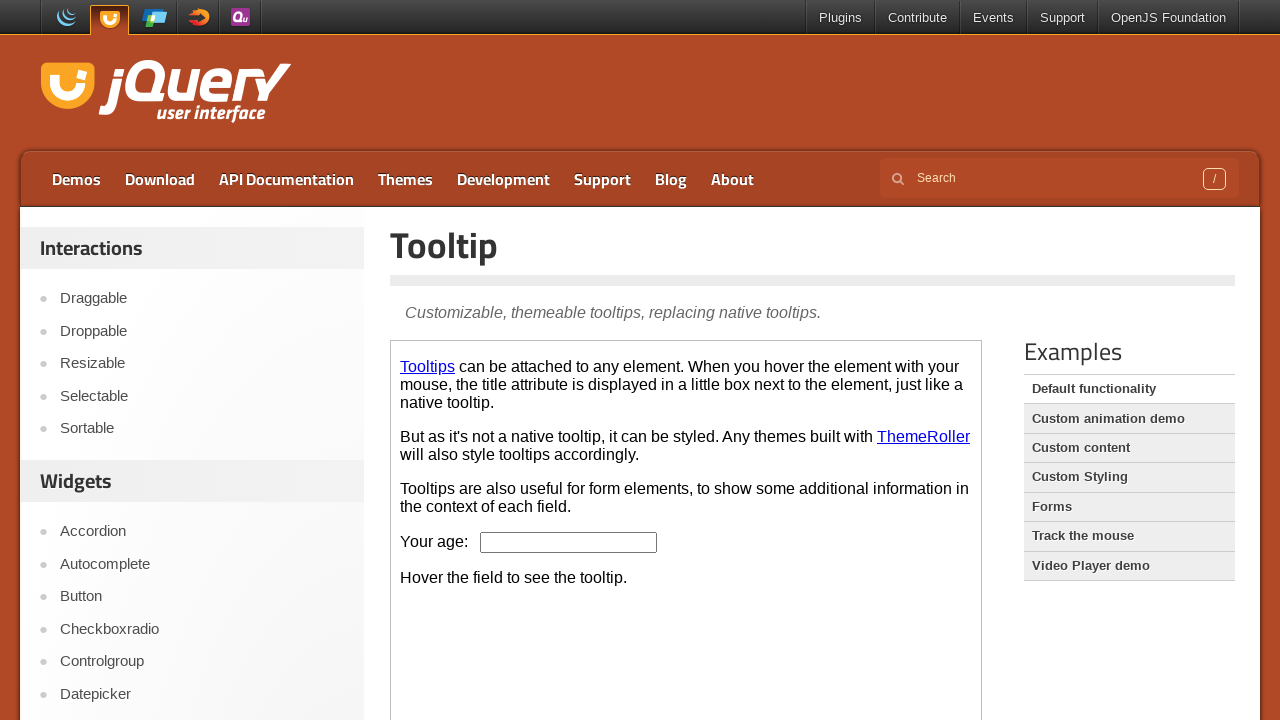

Located tooltip input element within iframe
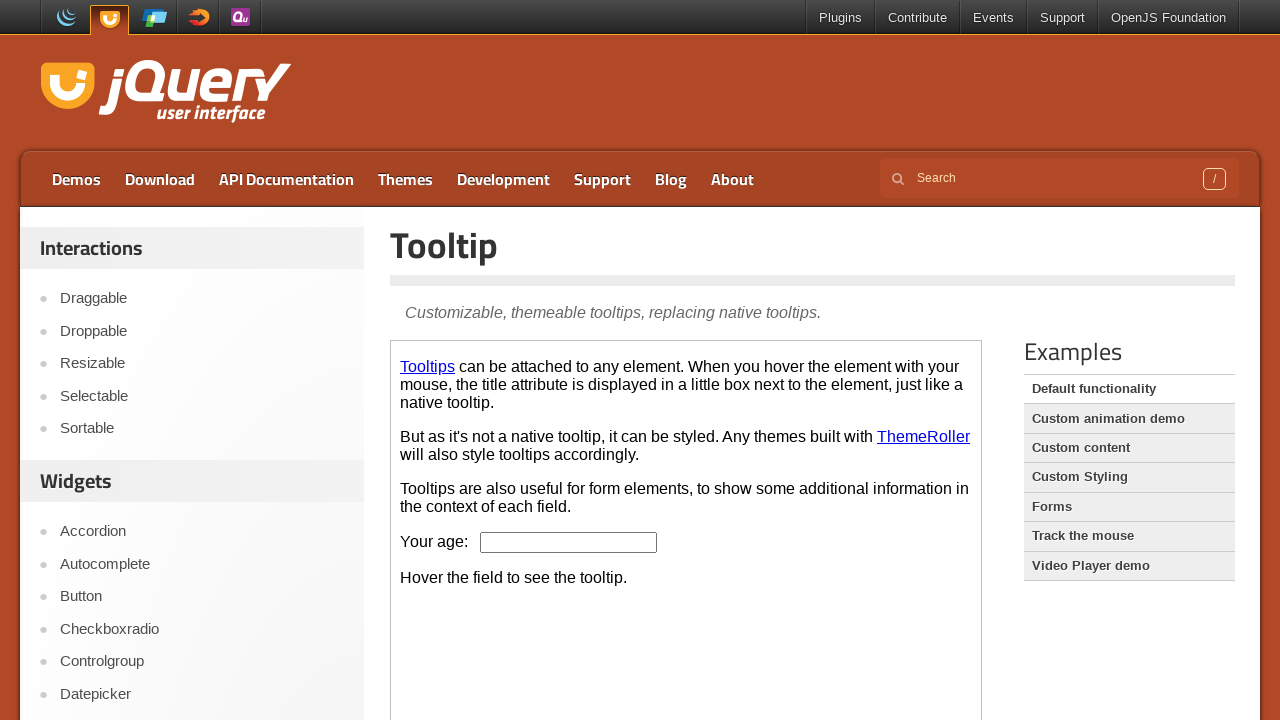

Tooltip input element became visible
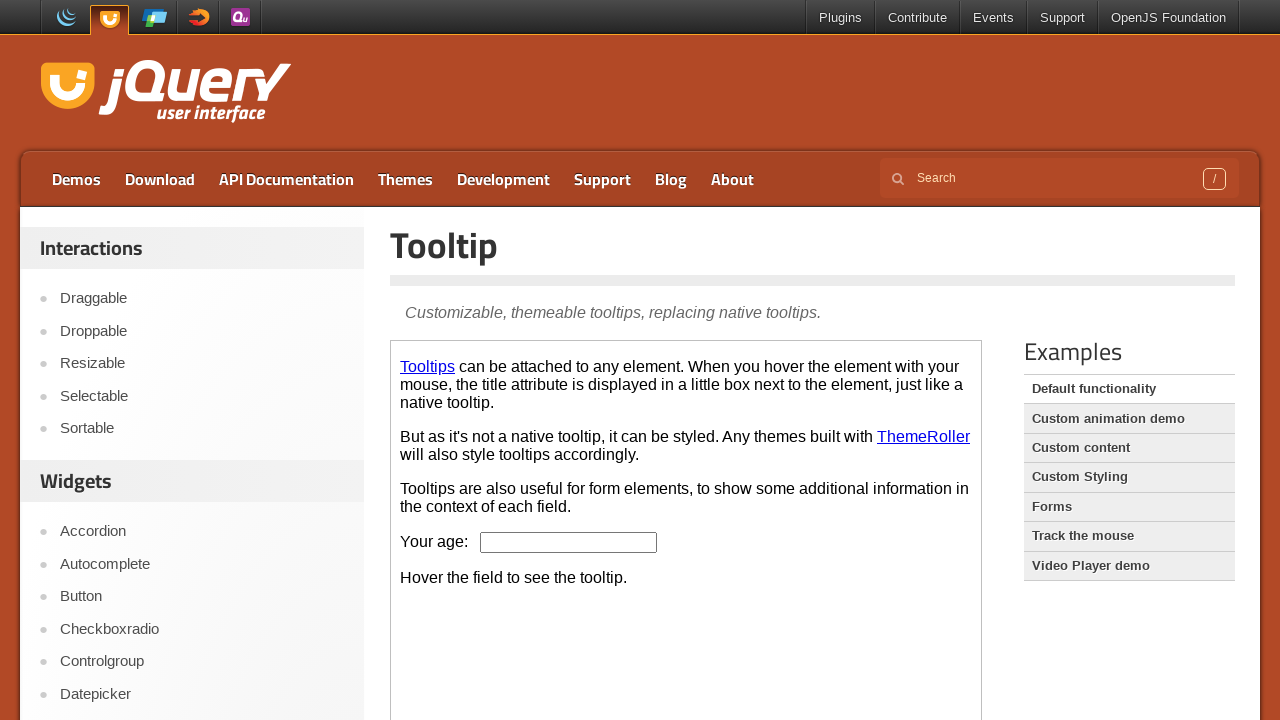

Retrieved tooltip title attribute: 'We ask for your age only for statistical purposes.'
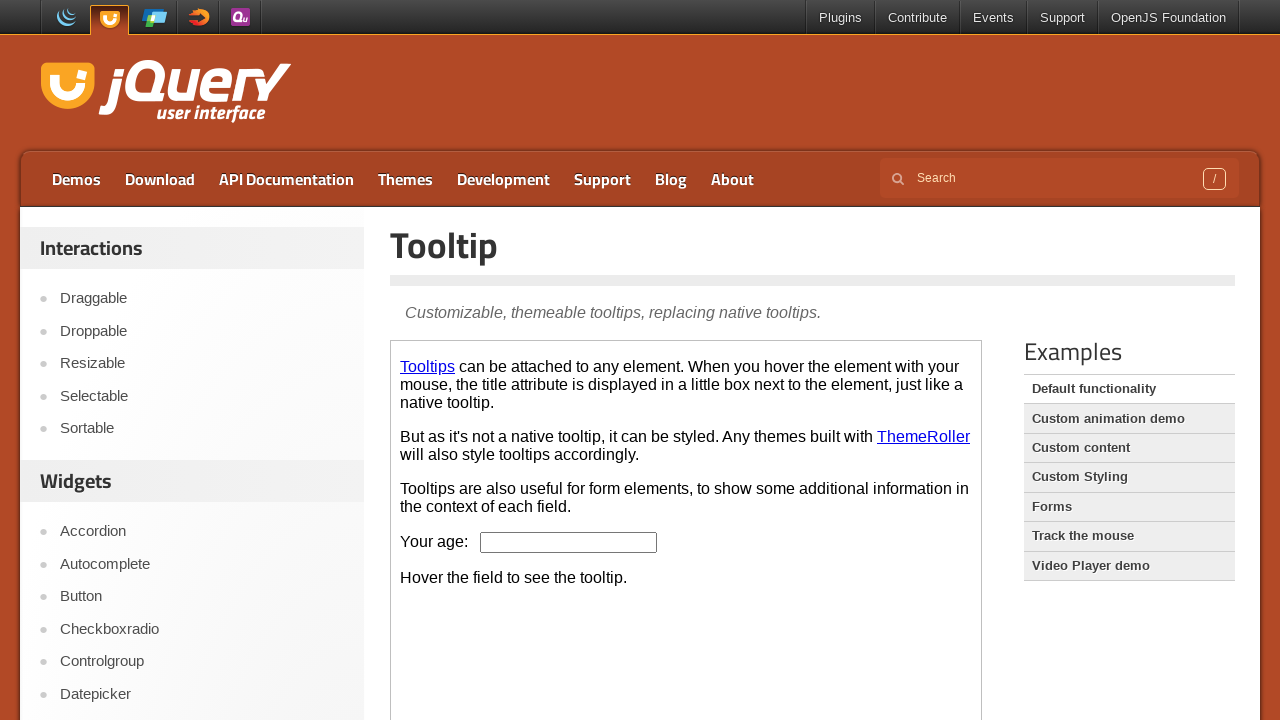

Hovered over tooltip input to trigger visual tooltip display at (569, 542) on #content iframe >> internal:control=enter-frame >> xpath=//html/body/p[4]/input
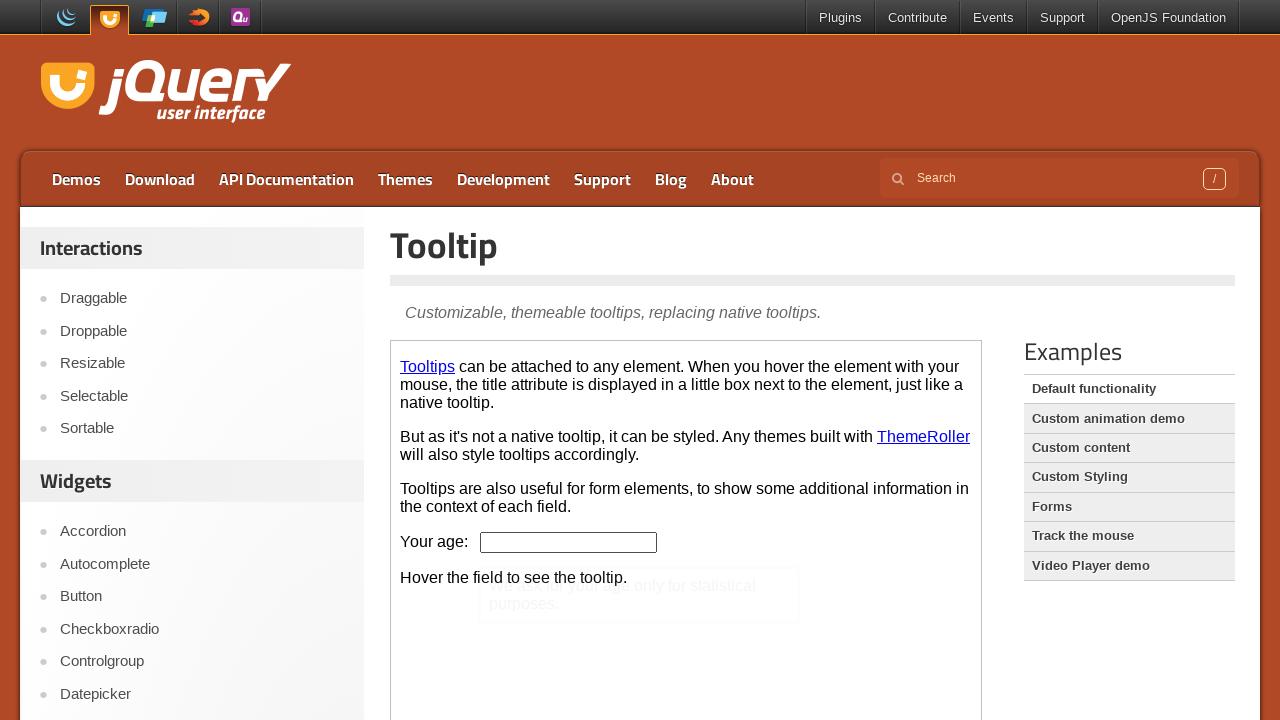

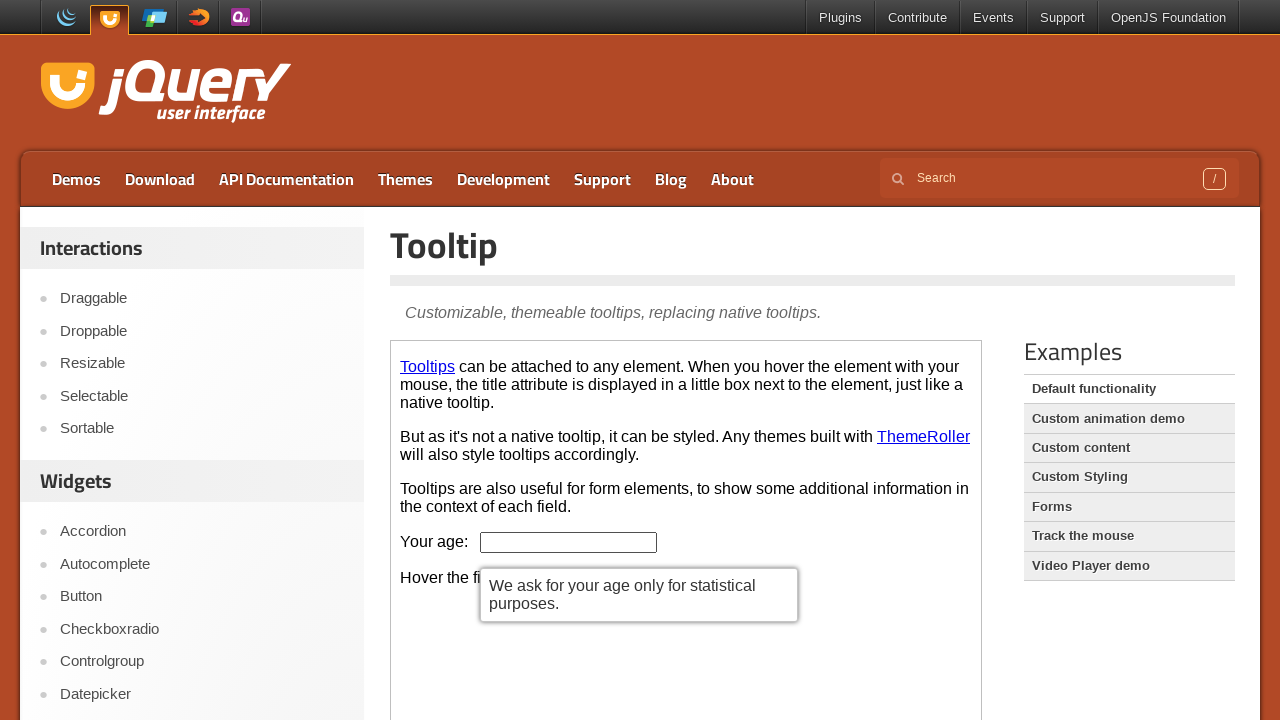